Tests that entering a valid product code fills in the product information

Starting URL: https://andreldev.github.io/Almoxarifado/

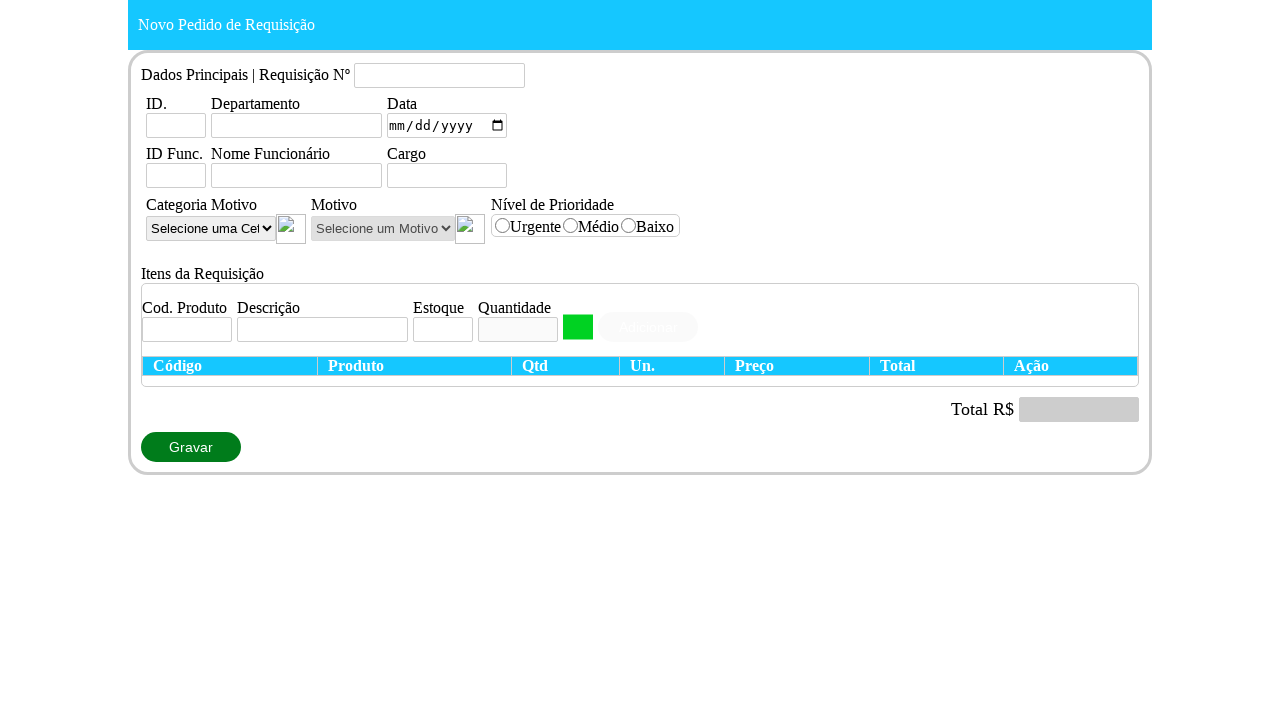

Set viewport size to 1360x720
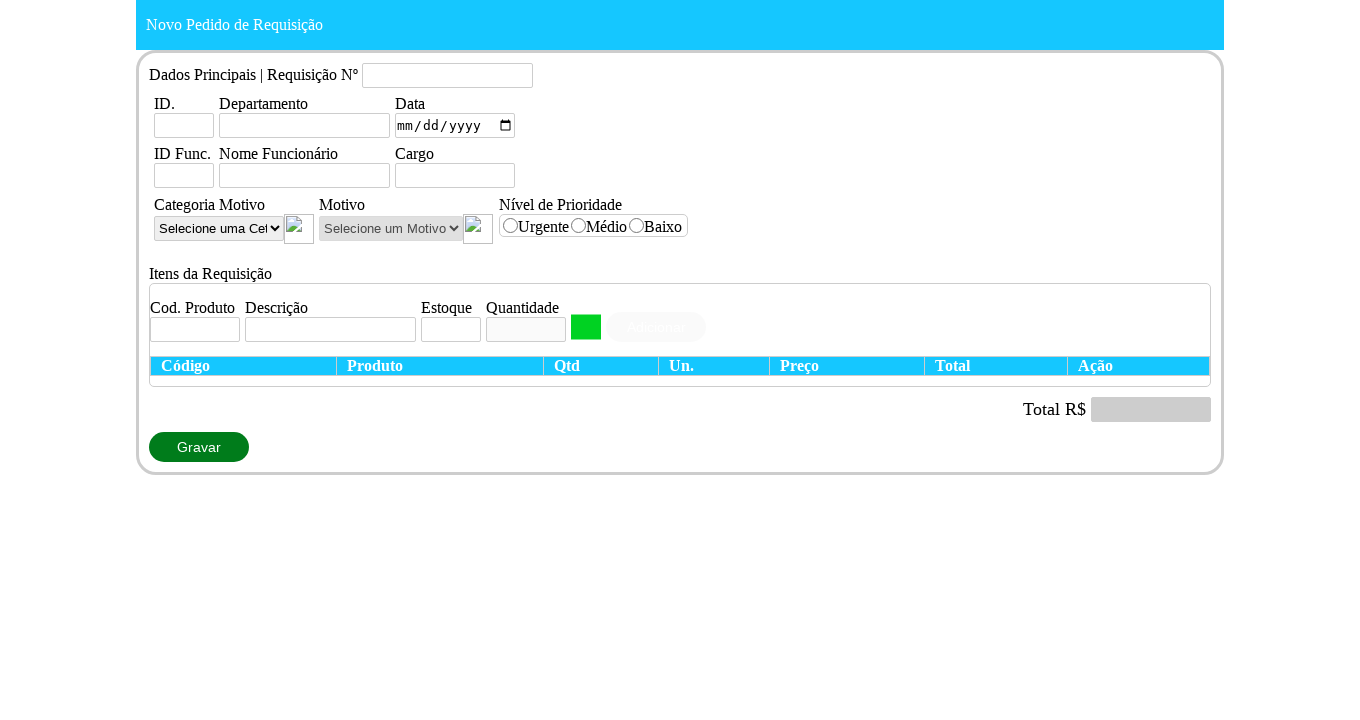

Clicked on the add items row at (680, 320) on .linhaAdicionarItens
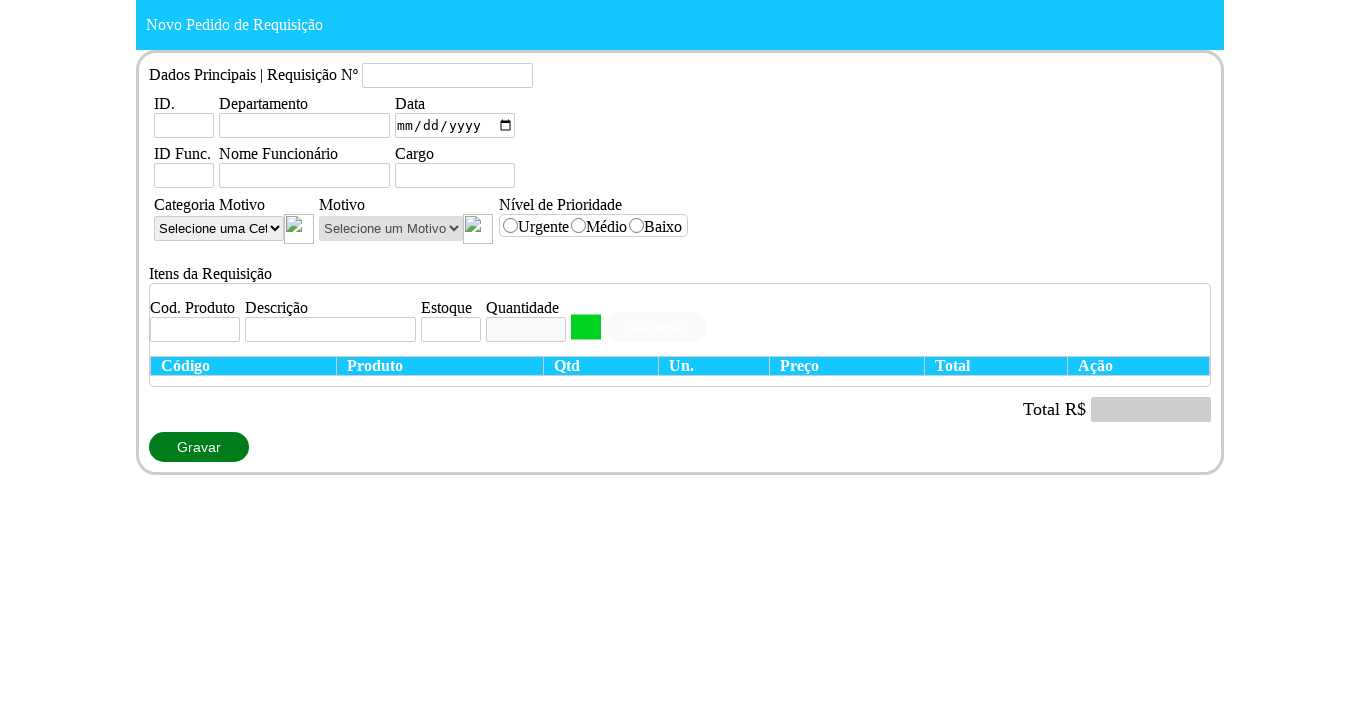

Clicked on the product code field at (195, 329) on #CodigoProduto
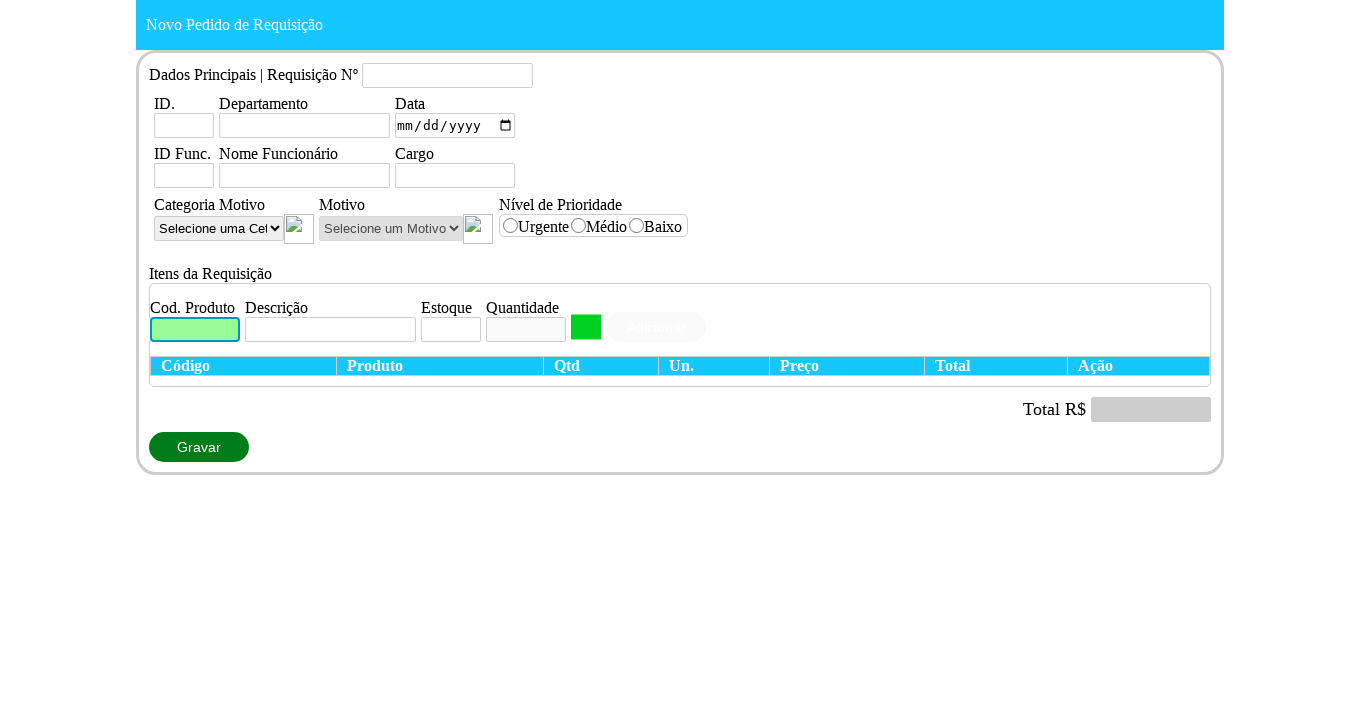

Entered valid product code '10' - product information should be populated on #CodigoProduto
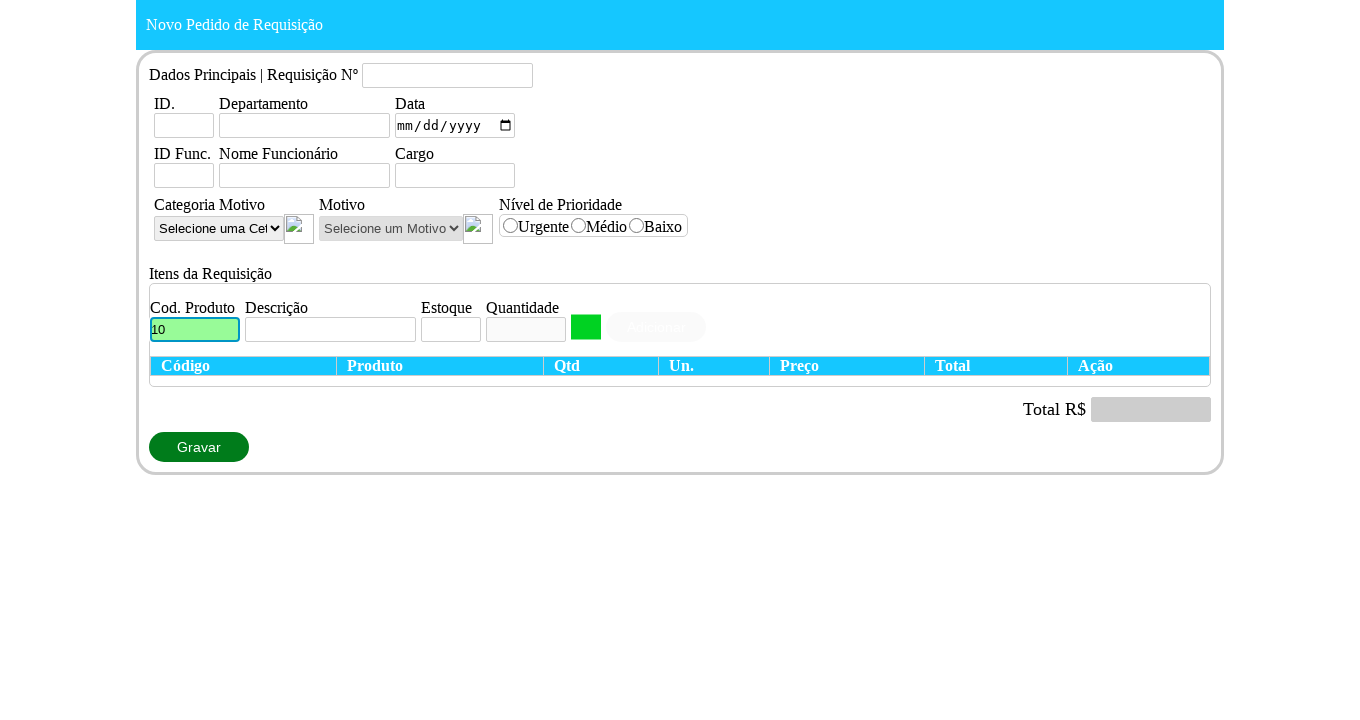

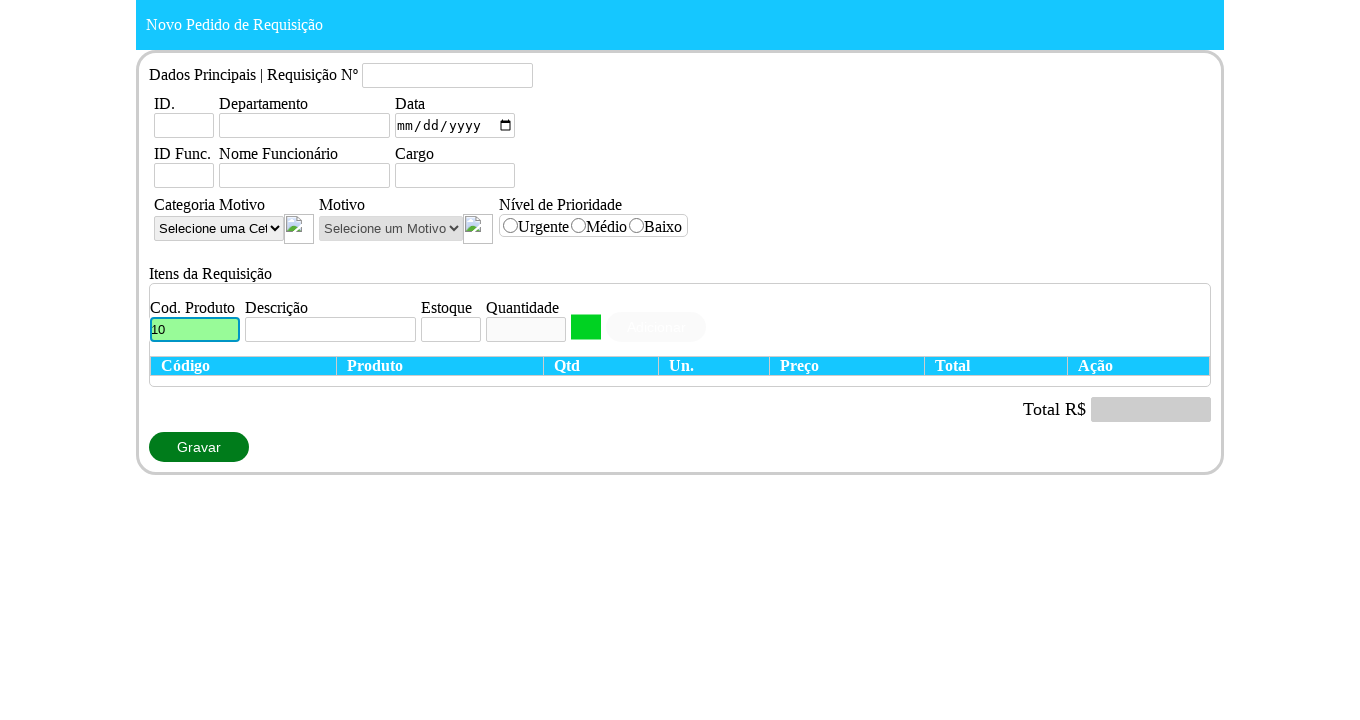